Tests the product review functionality by navigating to a book, opening the reviews section, and submitting a 5-star review with comment, name, and email

Starting URL: https://practice.automationtesting.in/

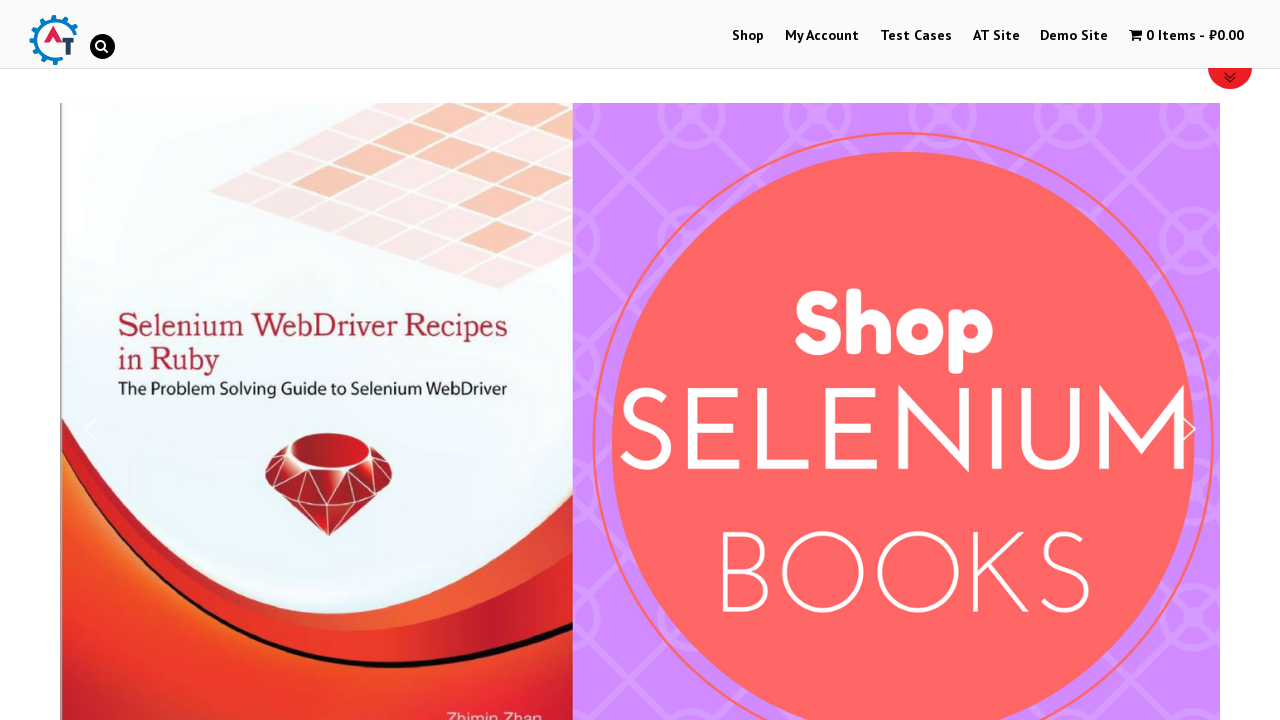

Scrolled down 600 pixels to view books
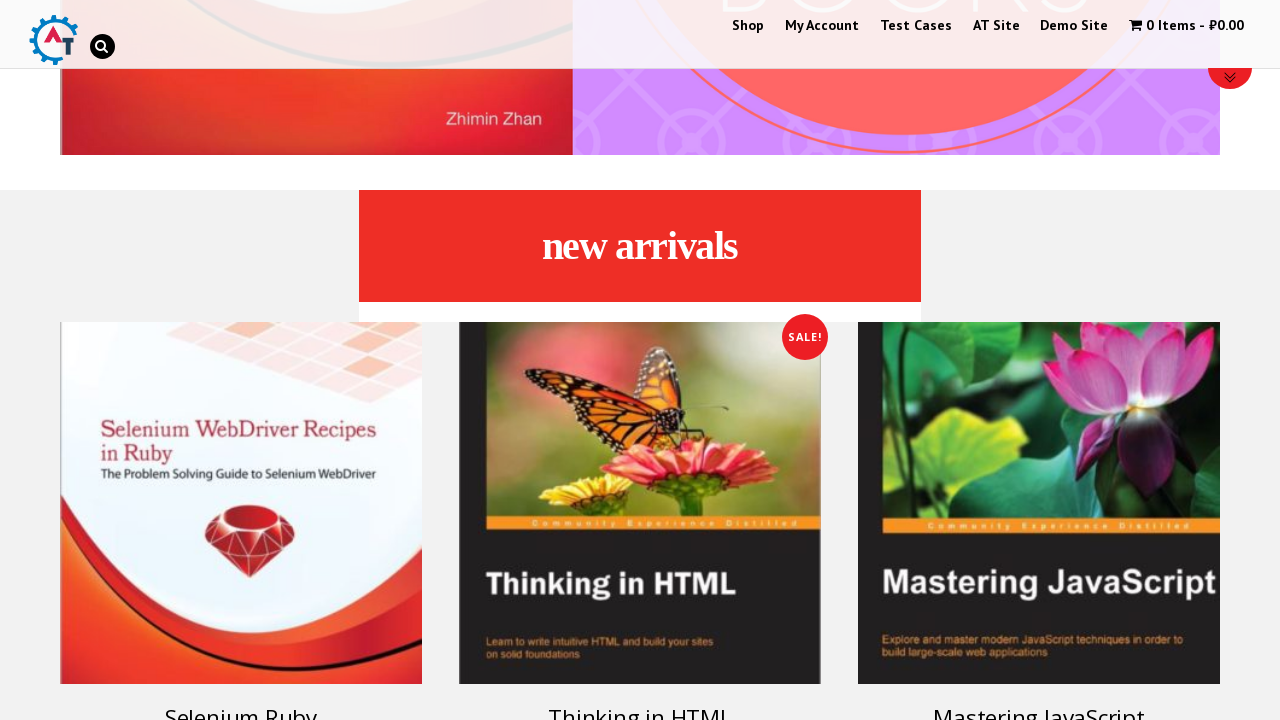

Clicked on Ruby book to open product page at (241, 702) on .post-160 h3
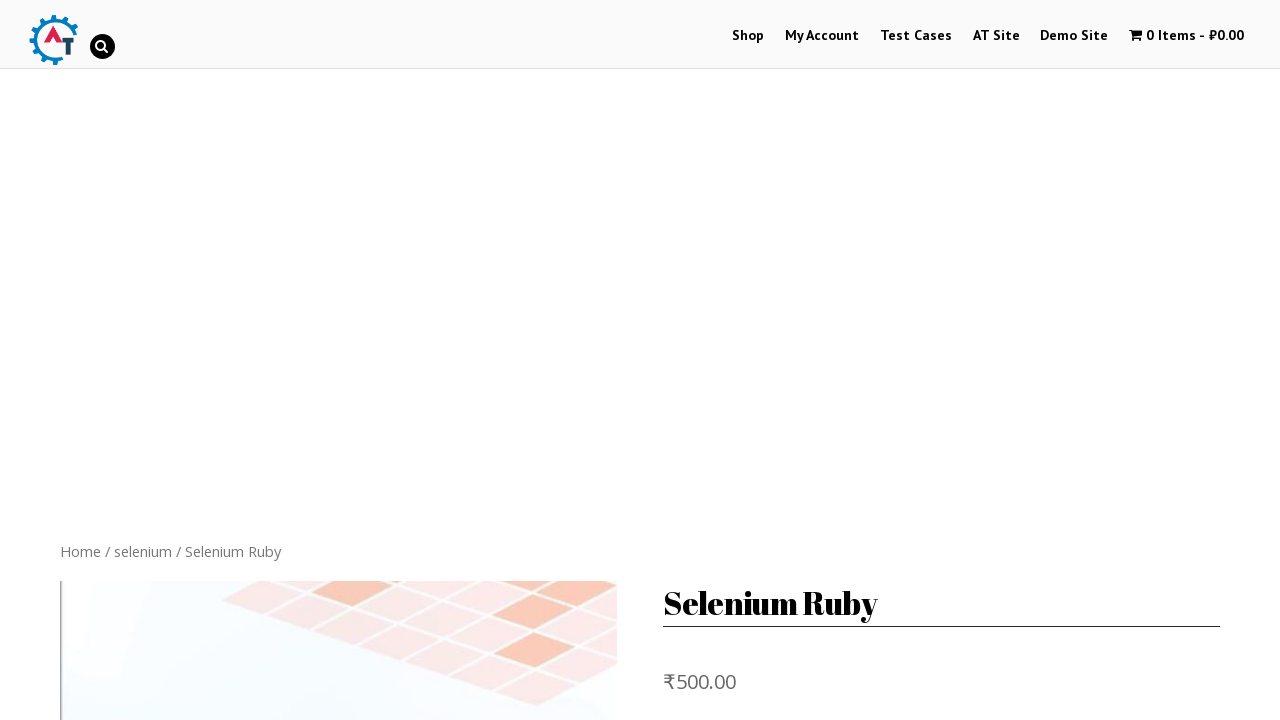

Opened reviews tab at (309, 360) on .reviews_tab
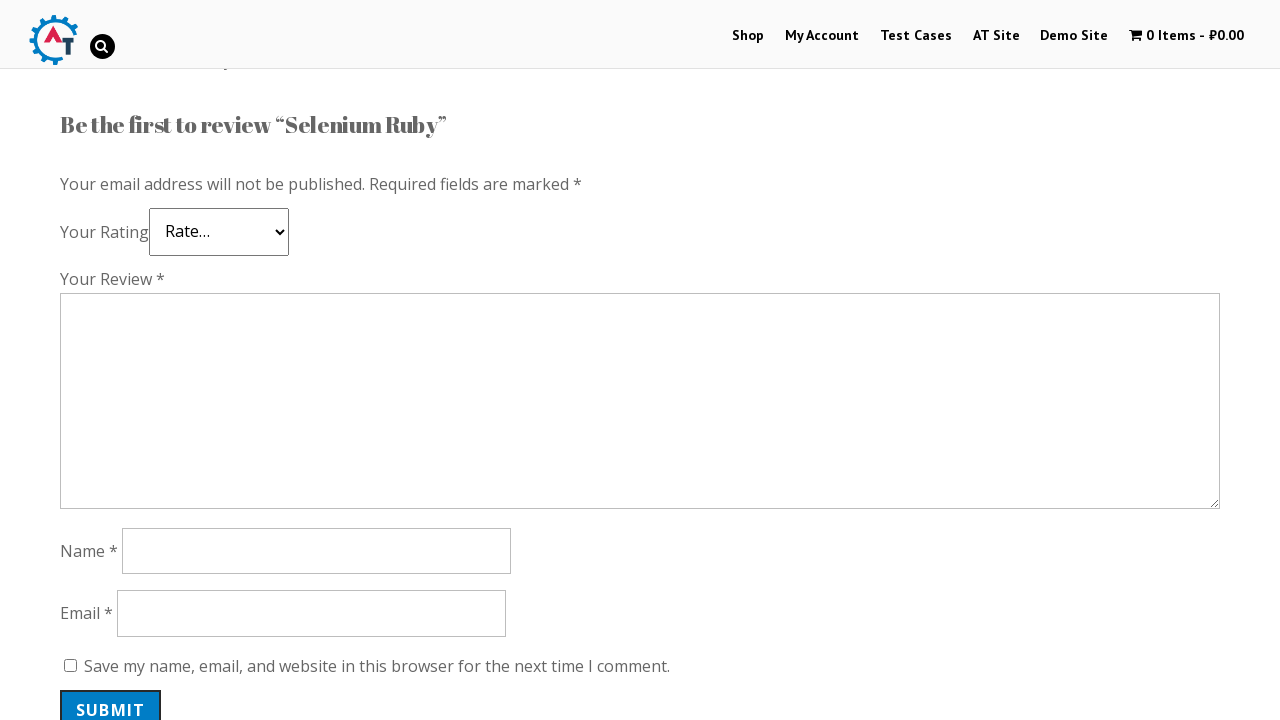

Selected 5-star rating at (132, 244) on .star-5
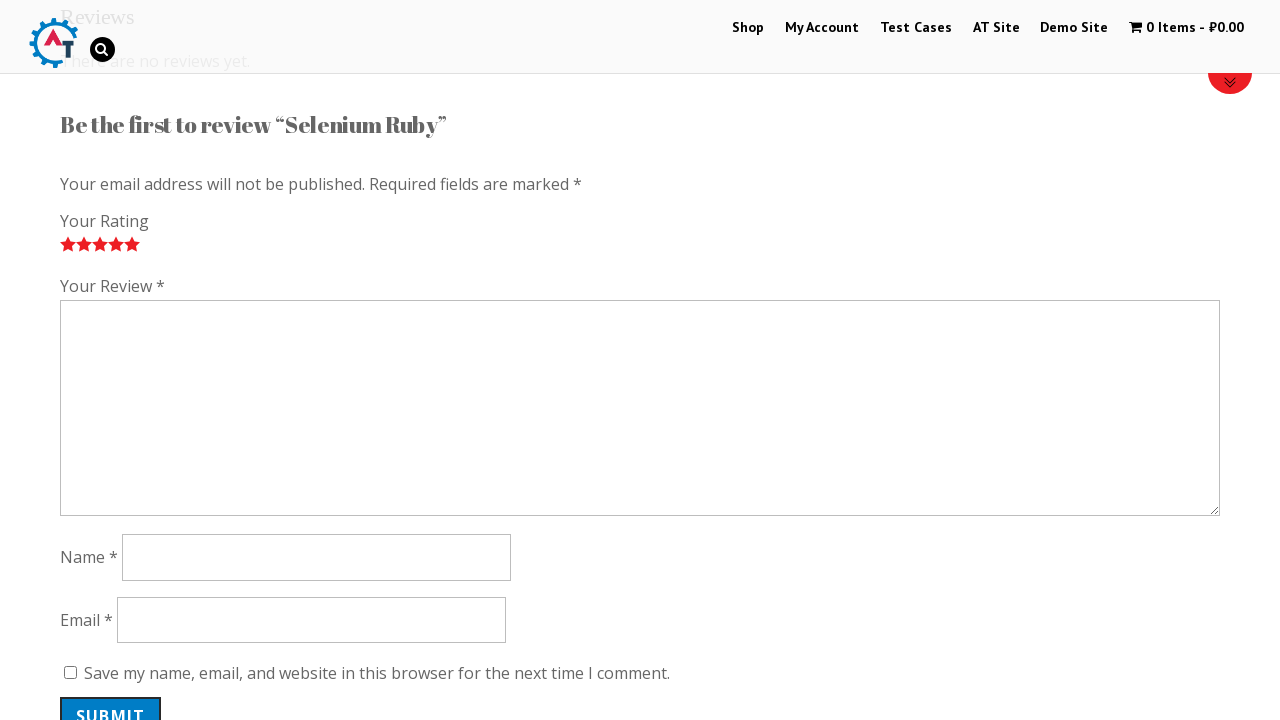

Entered review comment: 'Nice book!' on #comment
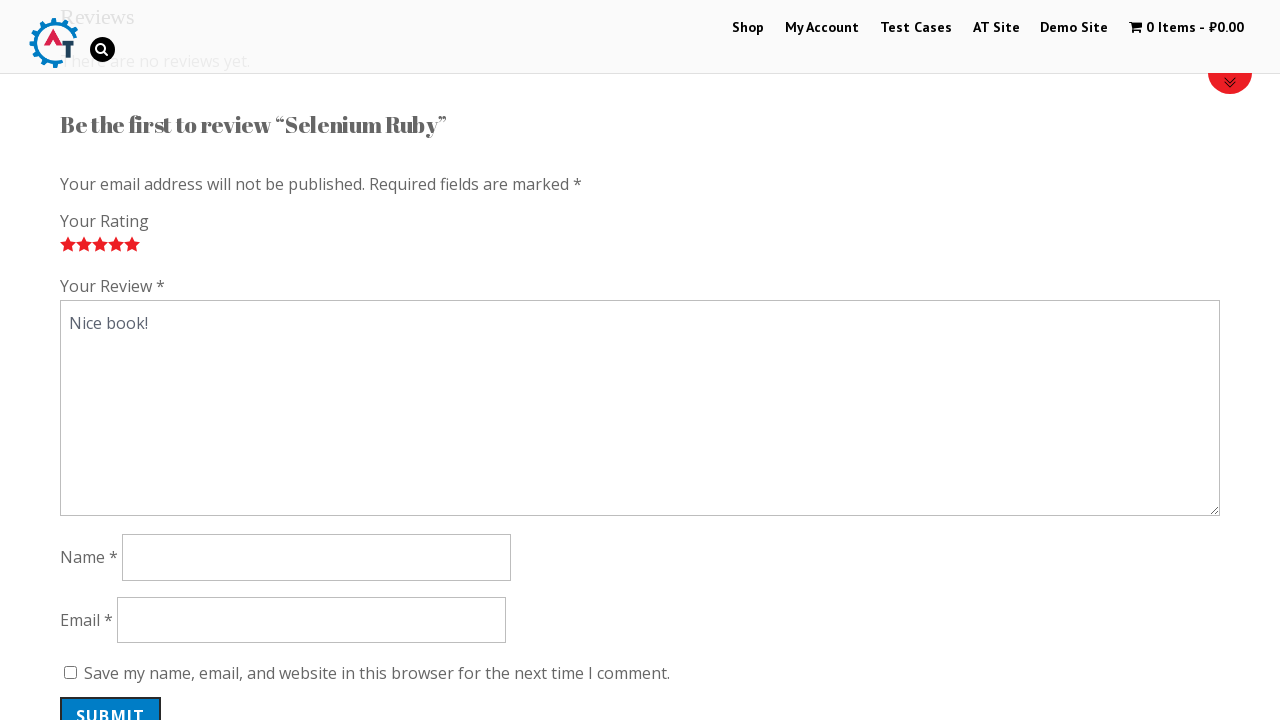

Entered reviewer name: 'Anonim' on #author
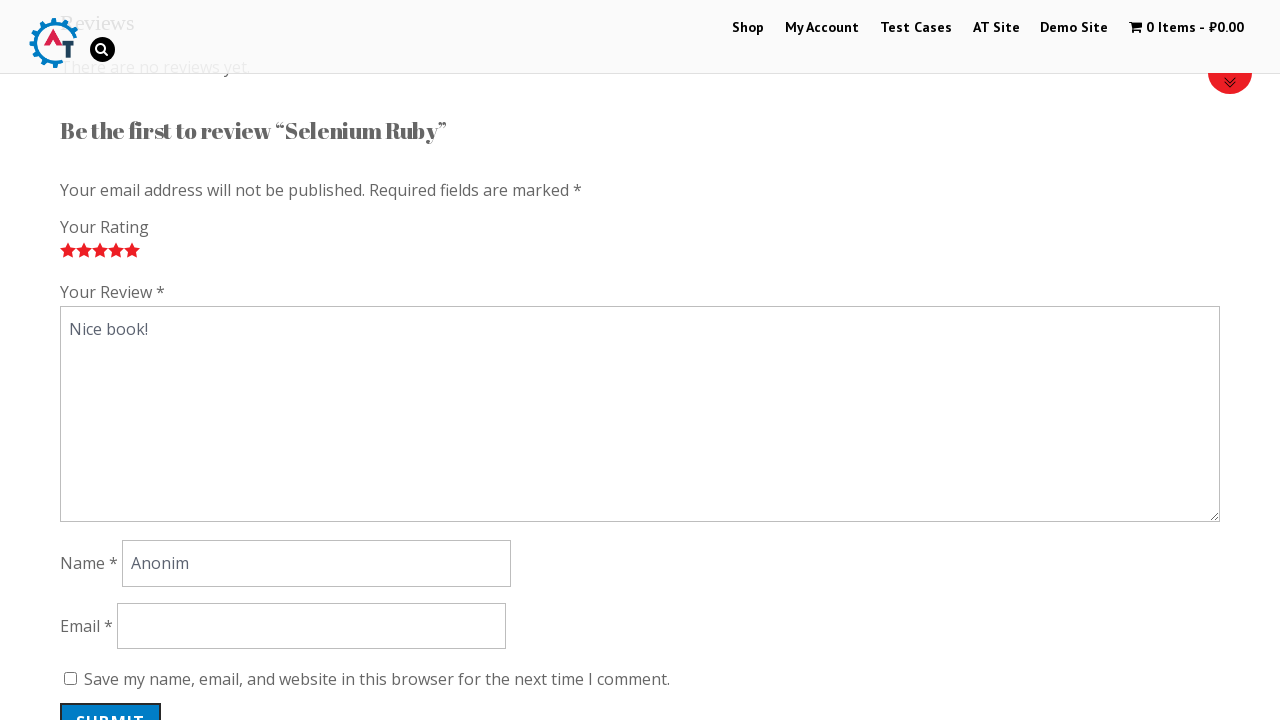

Entered reviewer email: 'anonim@mail.ru' on #email
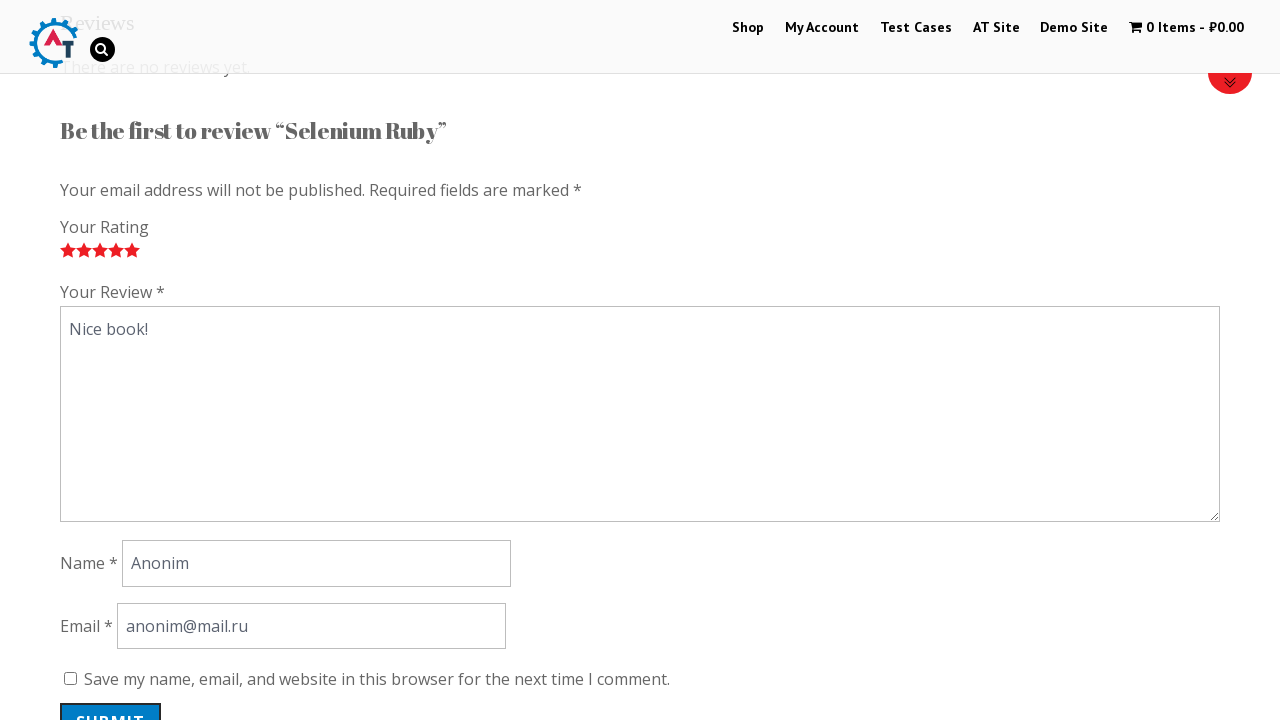

Submitted the product review at (111, 700) on .form-submit .submit
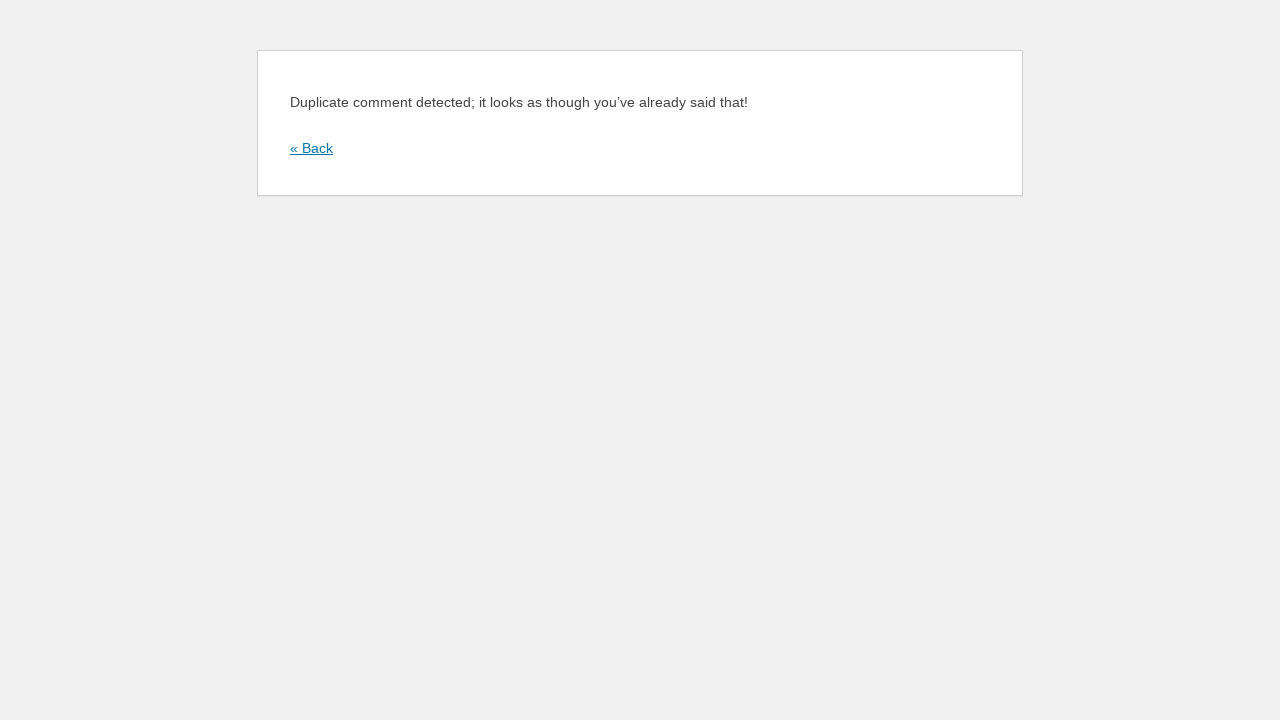

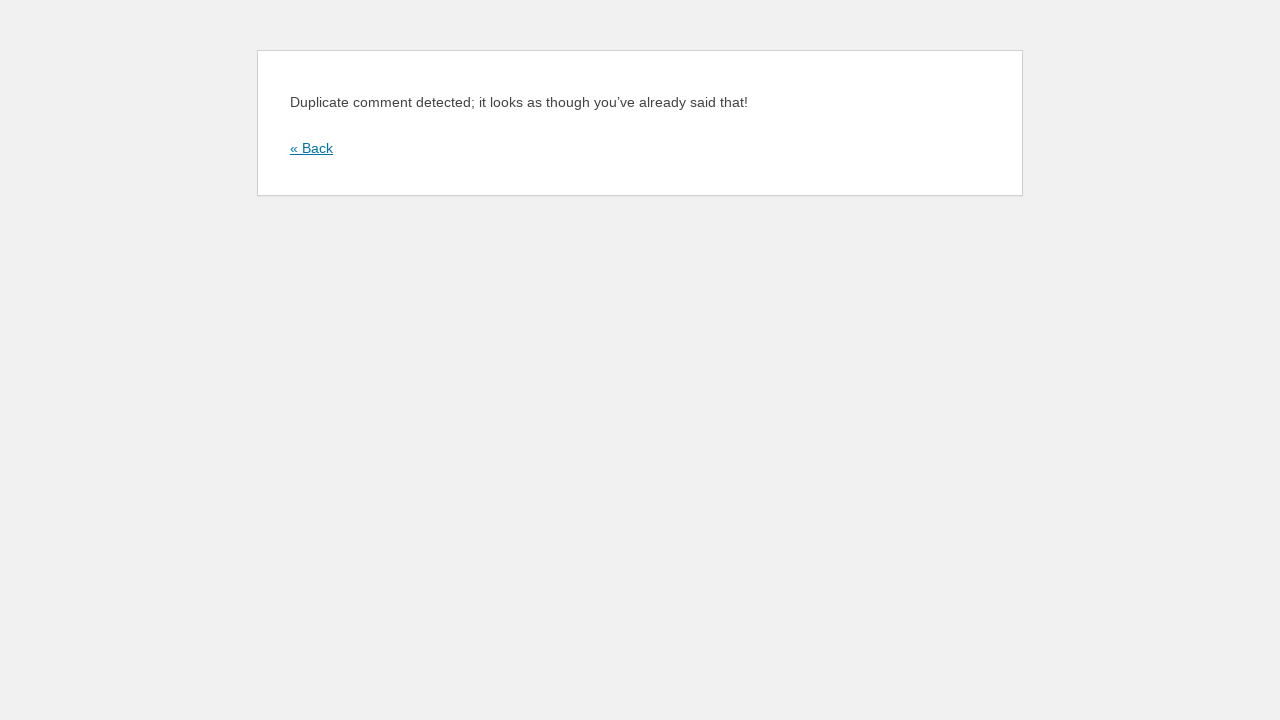